Tests checkbox functionality by clicking to select and deselect a checkbox, verifying its state changes

Starting URL: https://rahulshettyacademy.com/AutomationPractice/

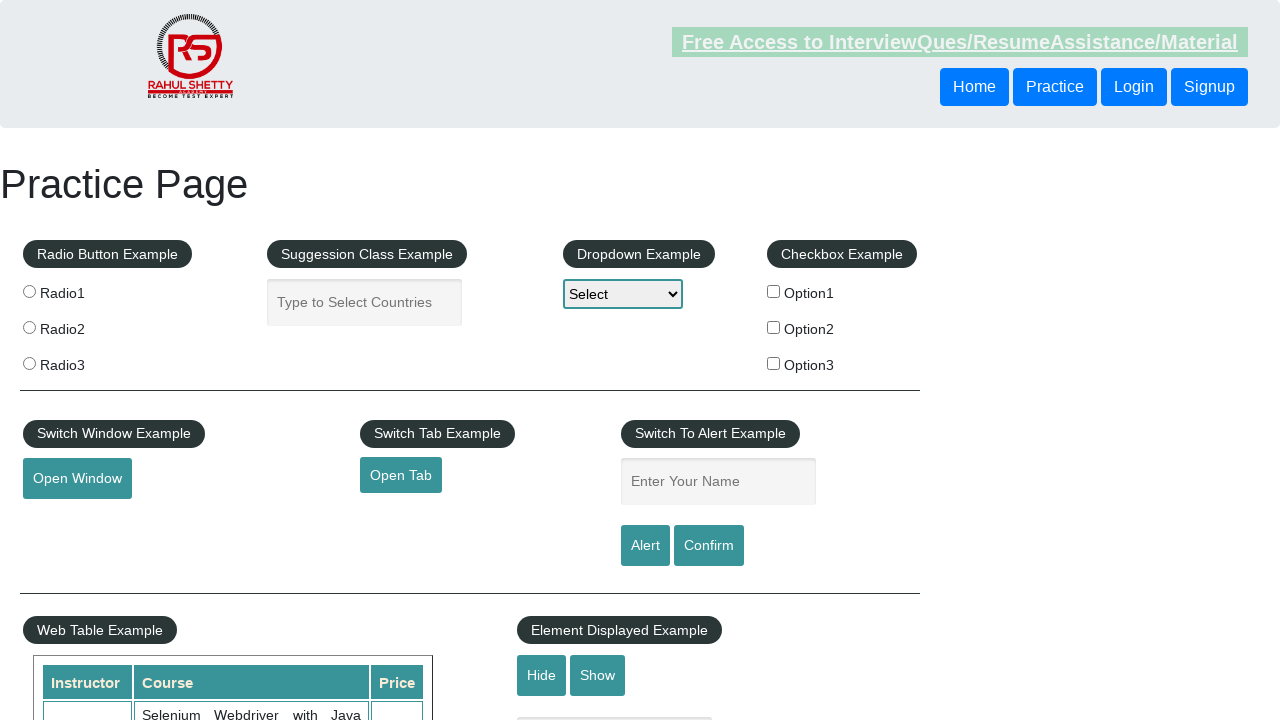

Clicked checkbox to select it at (774, 291) on #checkBoxOption1
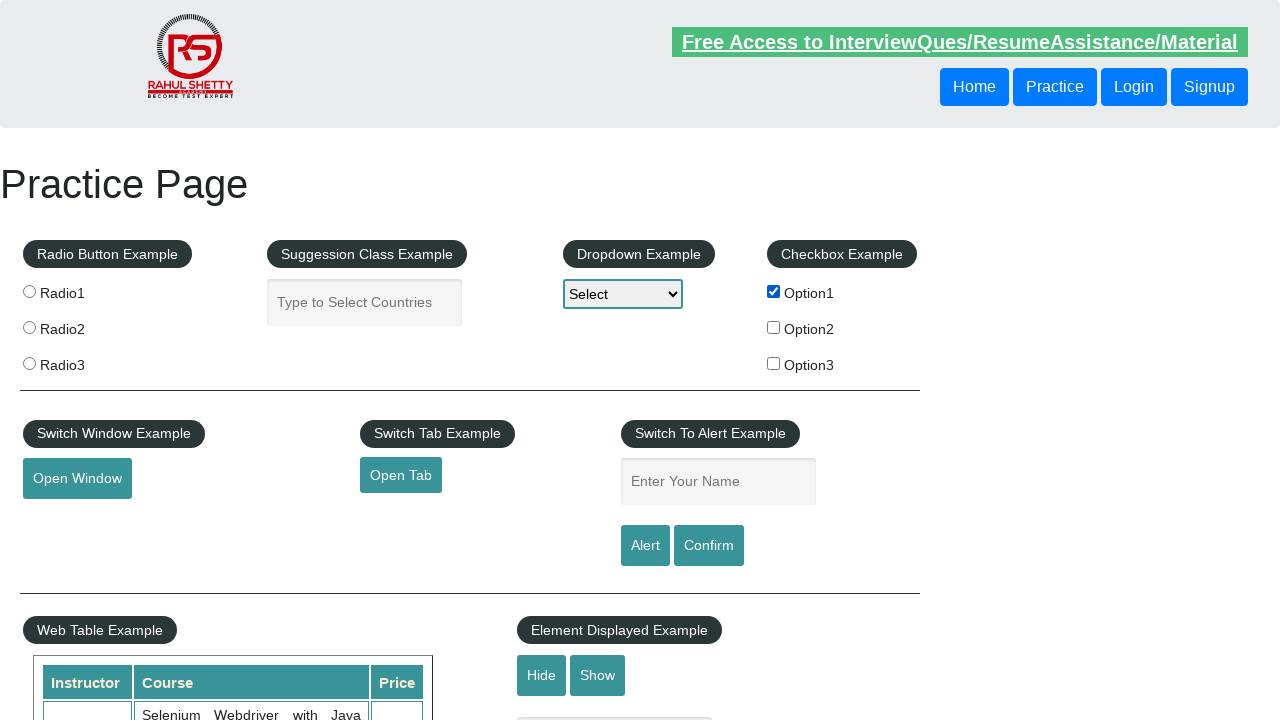

Verified checkbox is selected
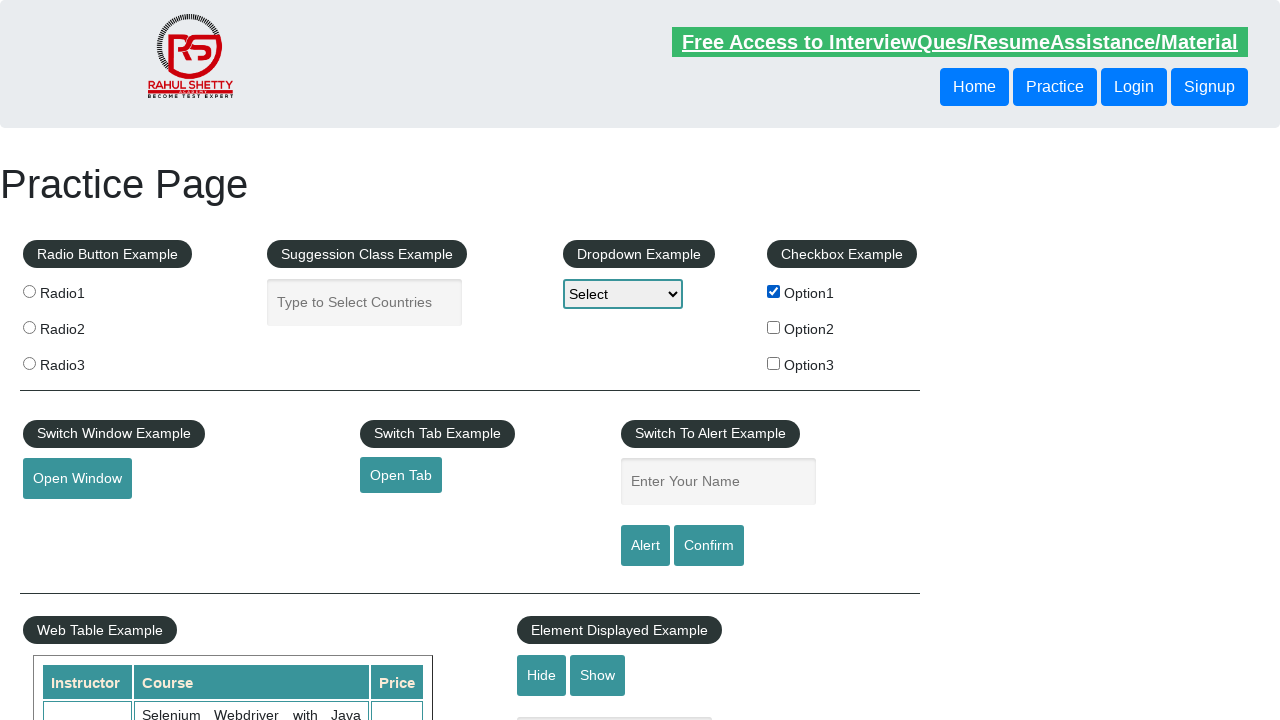

Clicked checkbox again to deselect it at (774, 291) on #checkBoxOption1
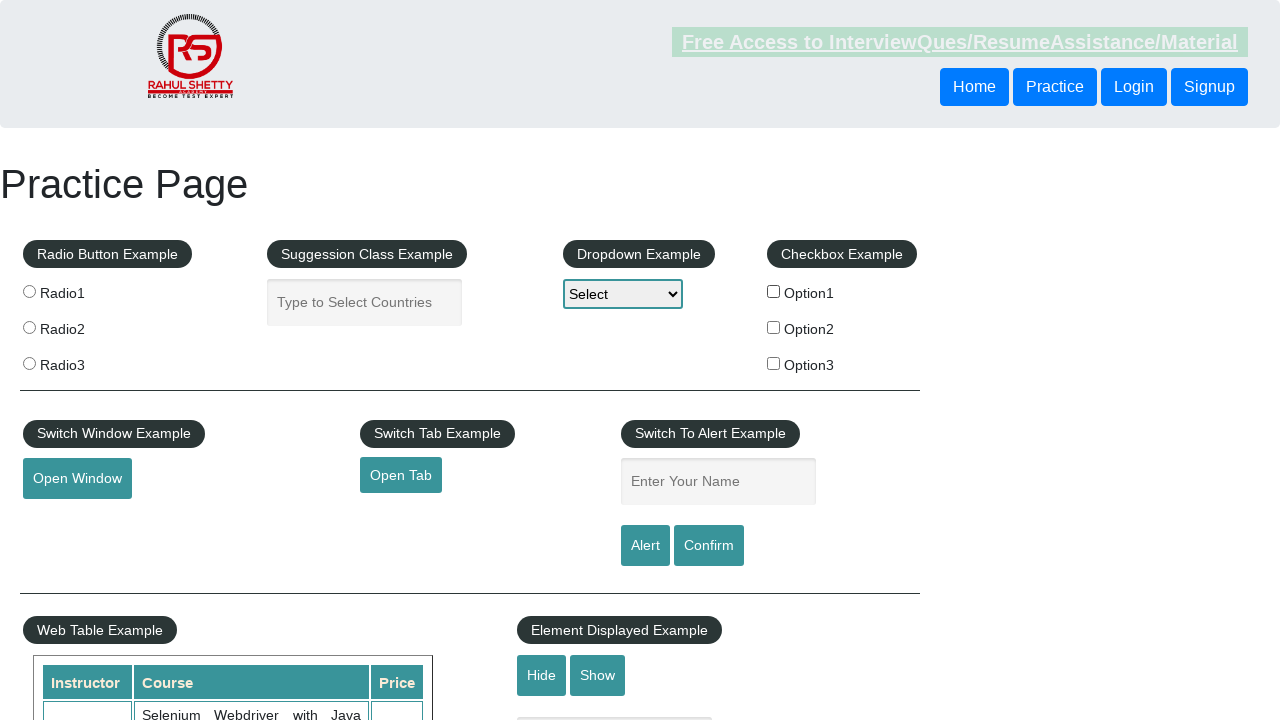

Verified checkbox is not selected
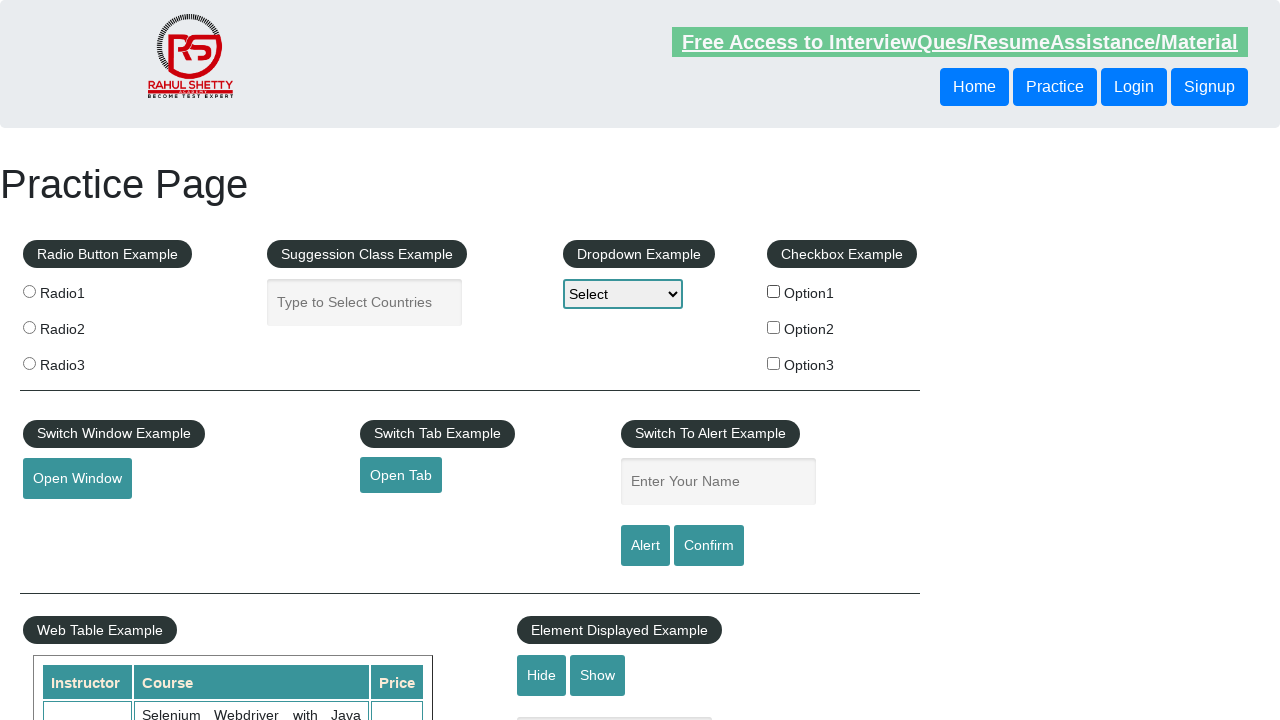

Counted total number of checkbox options: 3
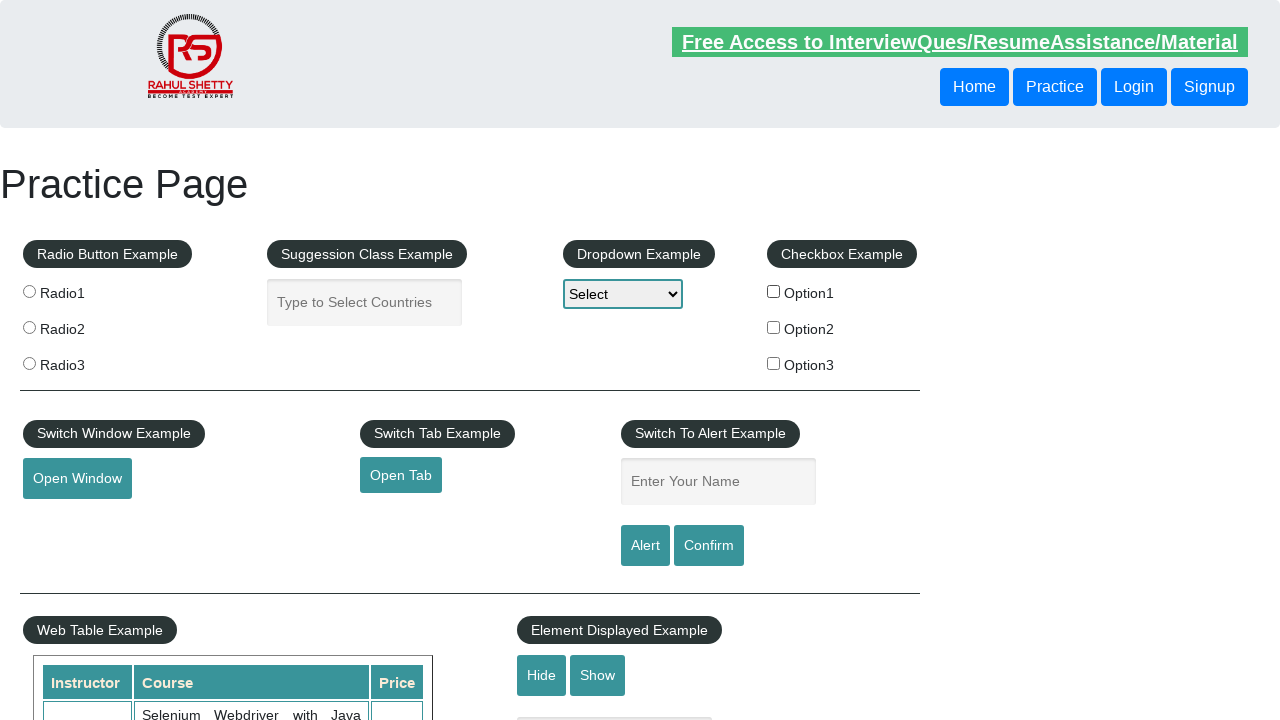

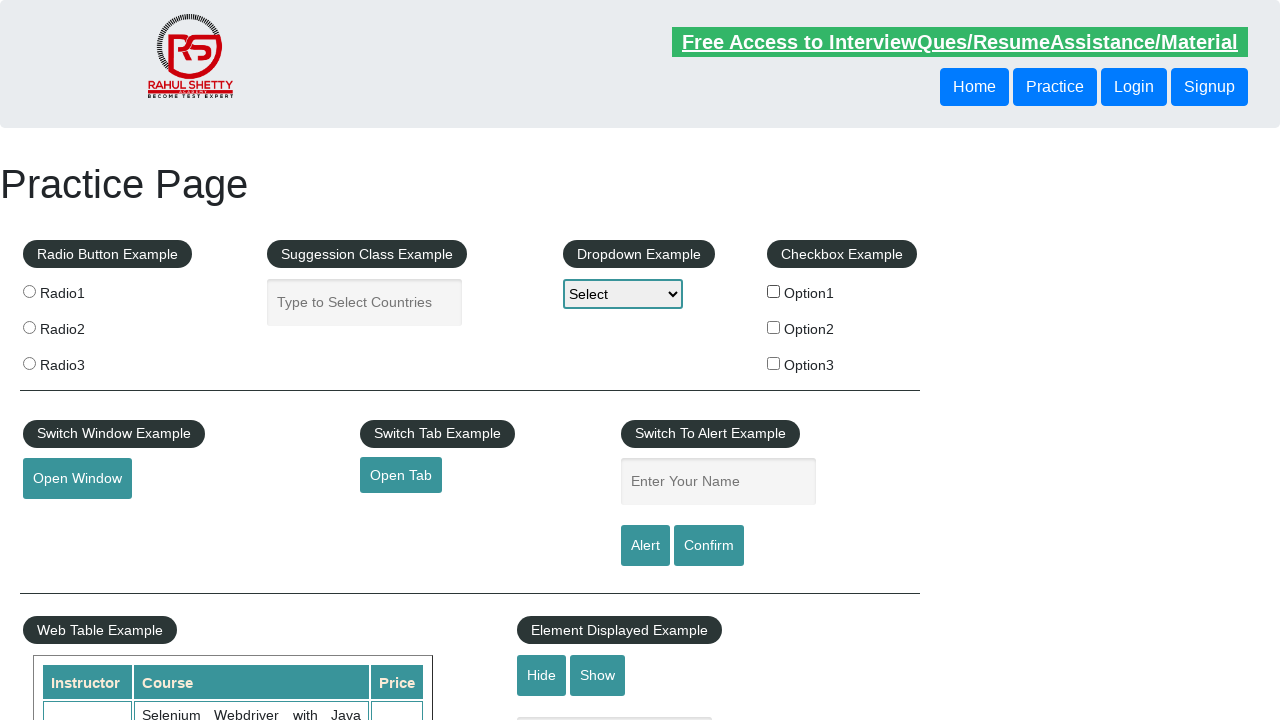